Tests the login form validation by entering only a username without a password and verifying that the appropriate error message "Password is required" is displayed.

Starting URL: https://www.saucedemo.com/

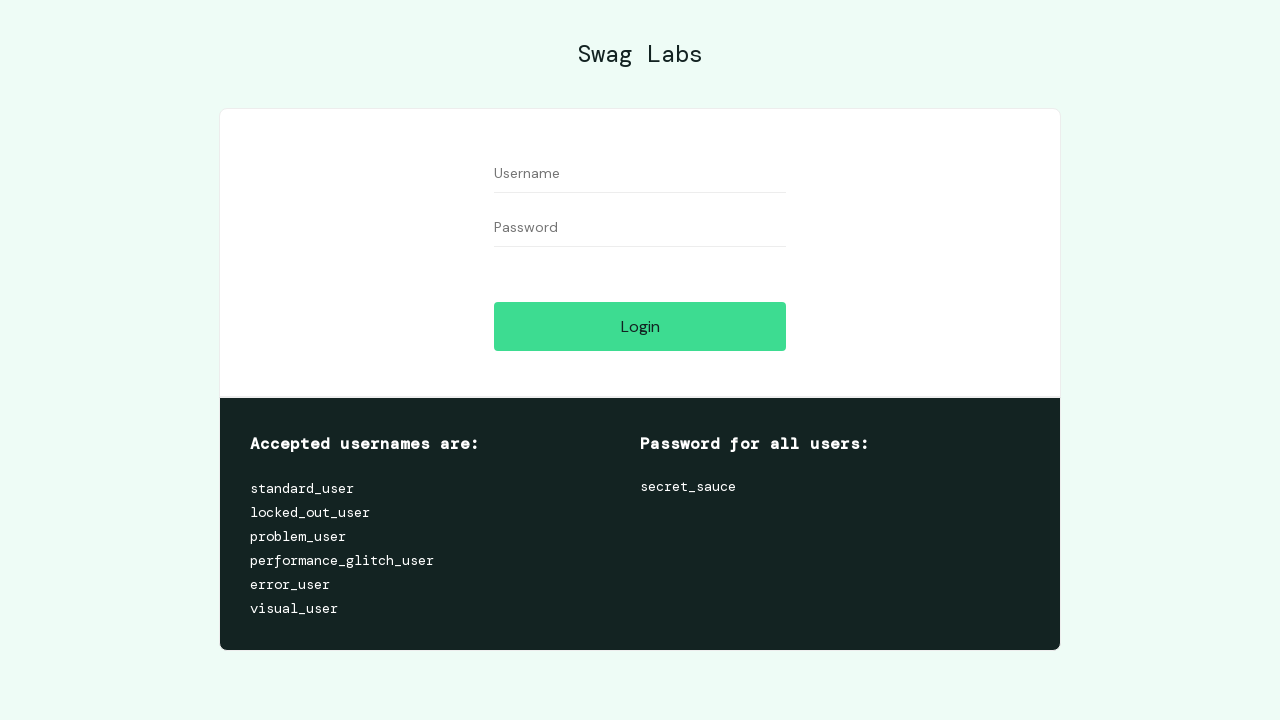

Username field became visible
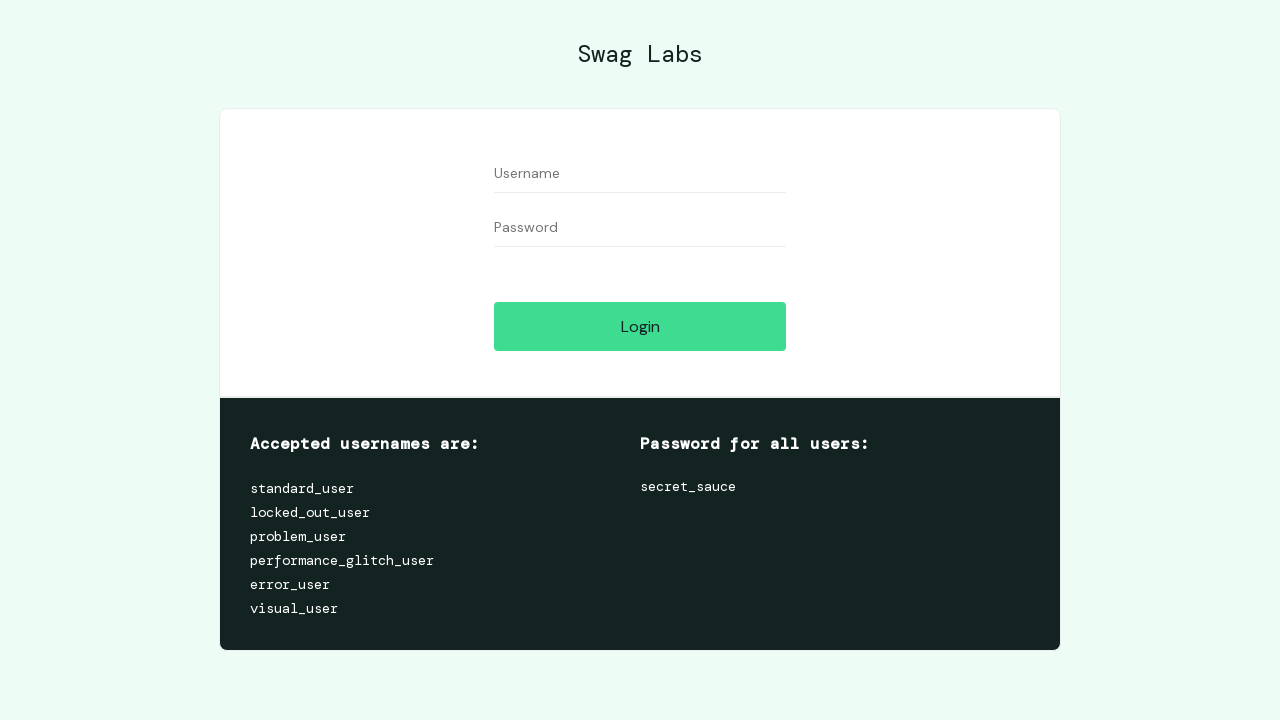

Entered username '1' without password on #user-name
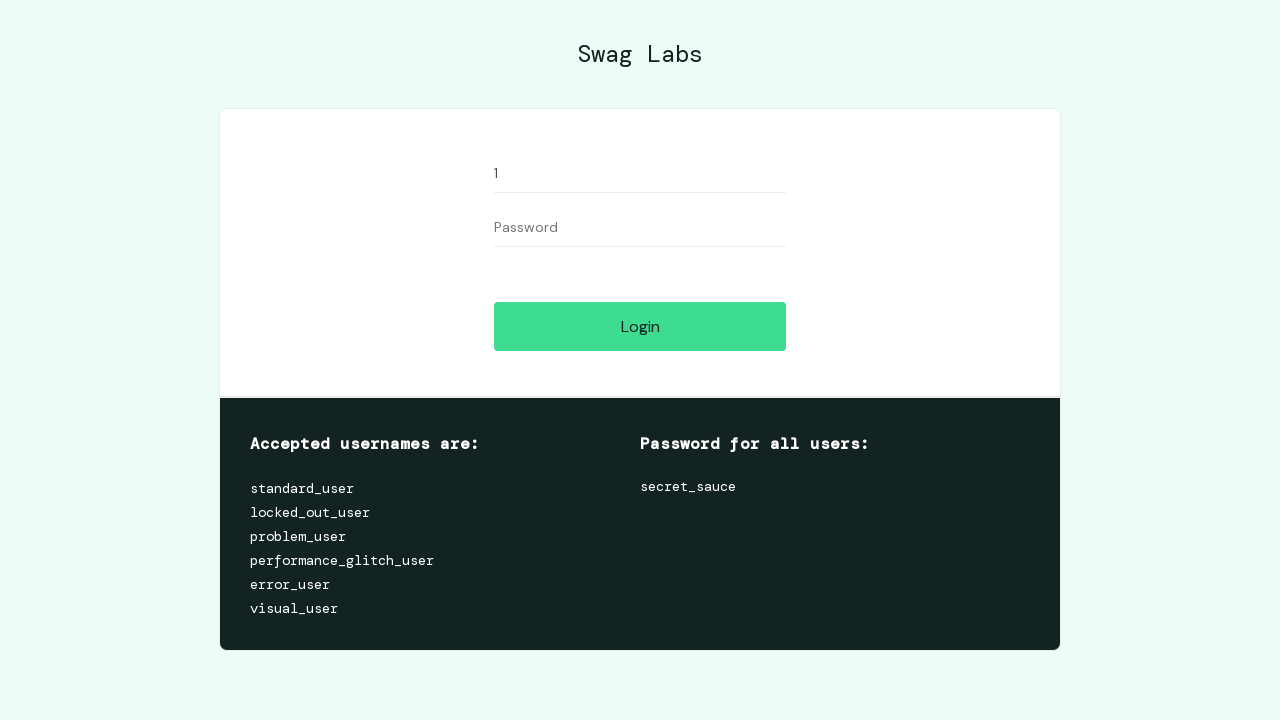

Login button became visible
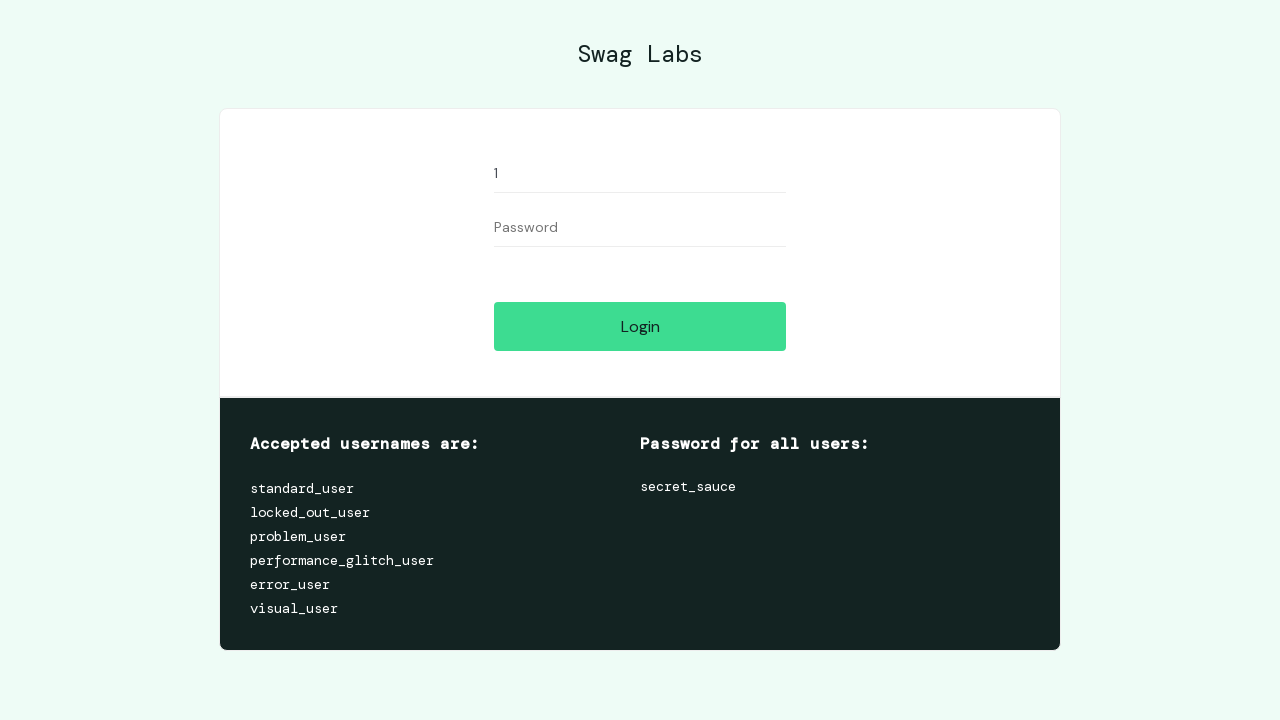

Clicked login button without entering password at (640, 326) on #login-button
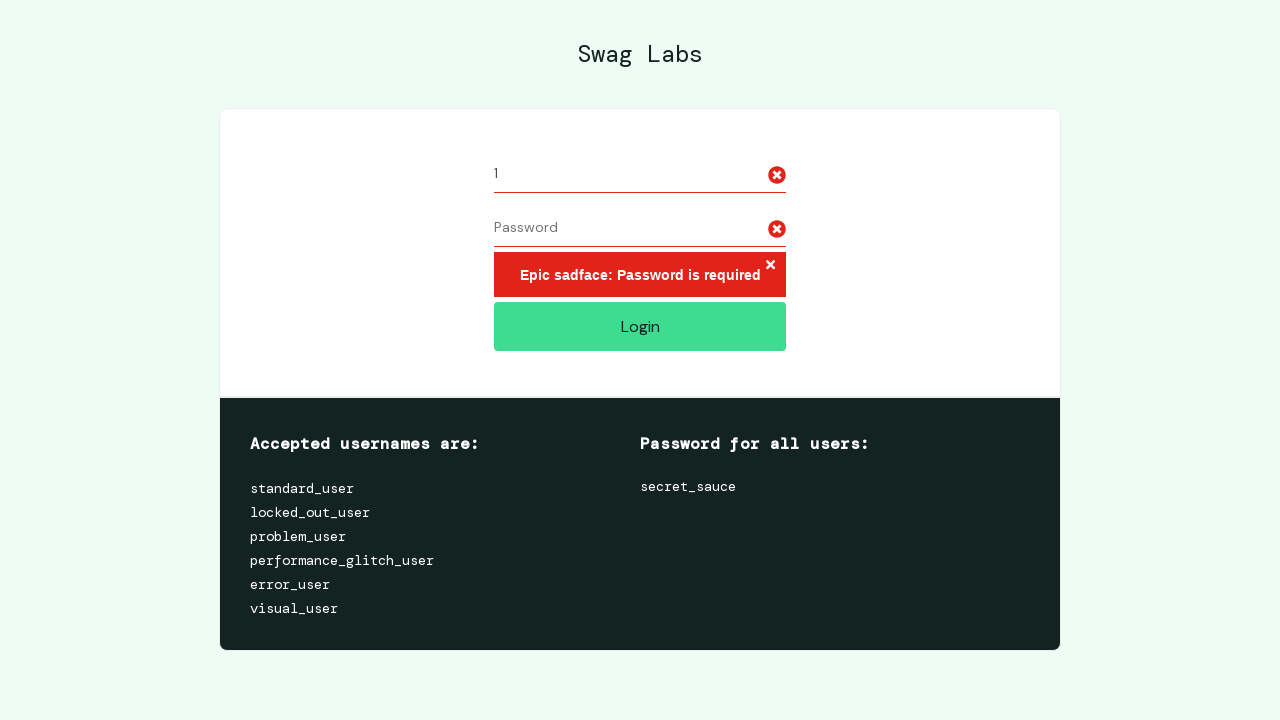

Located error message element
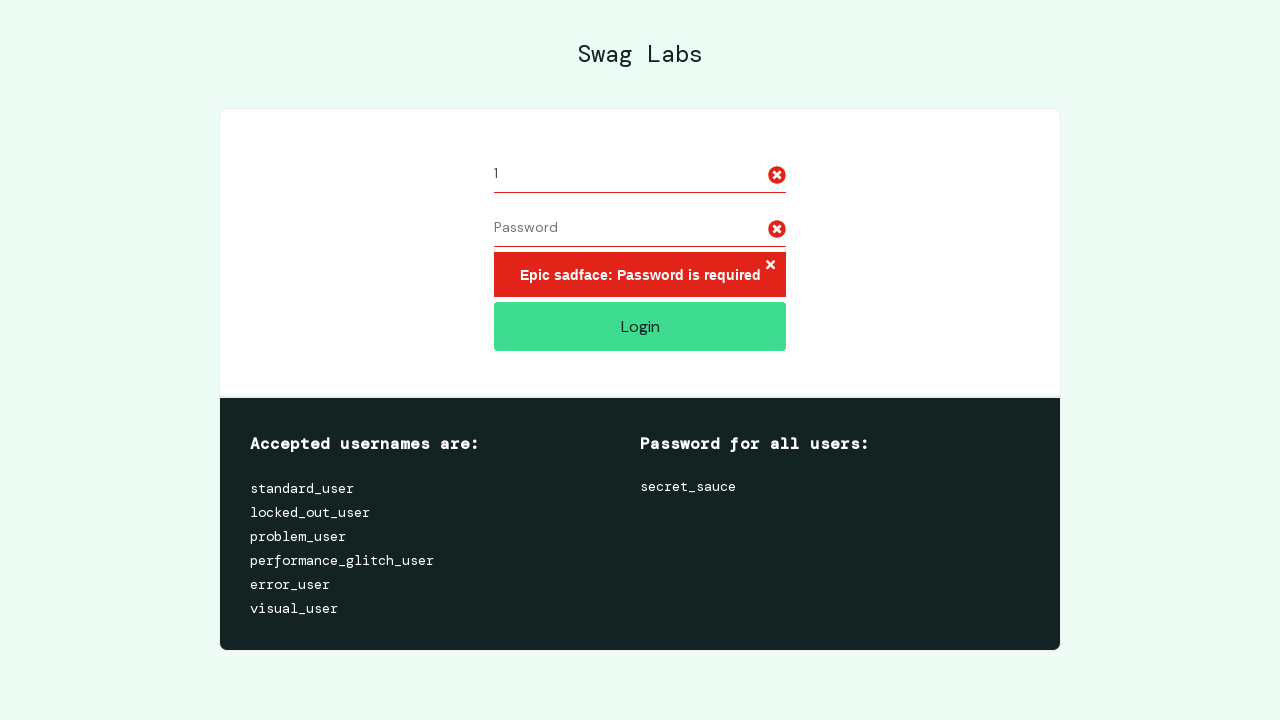

Verified error message 'Epic sadface: Password is required' is displayed
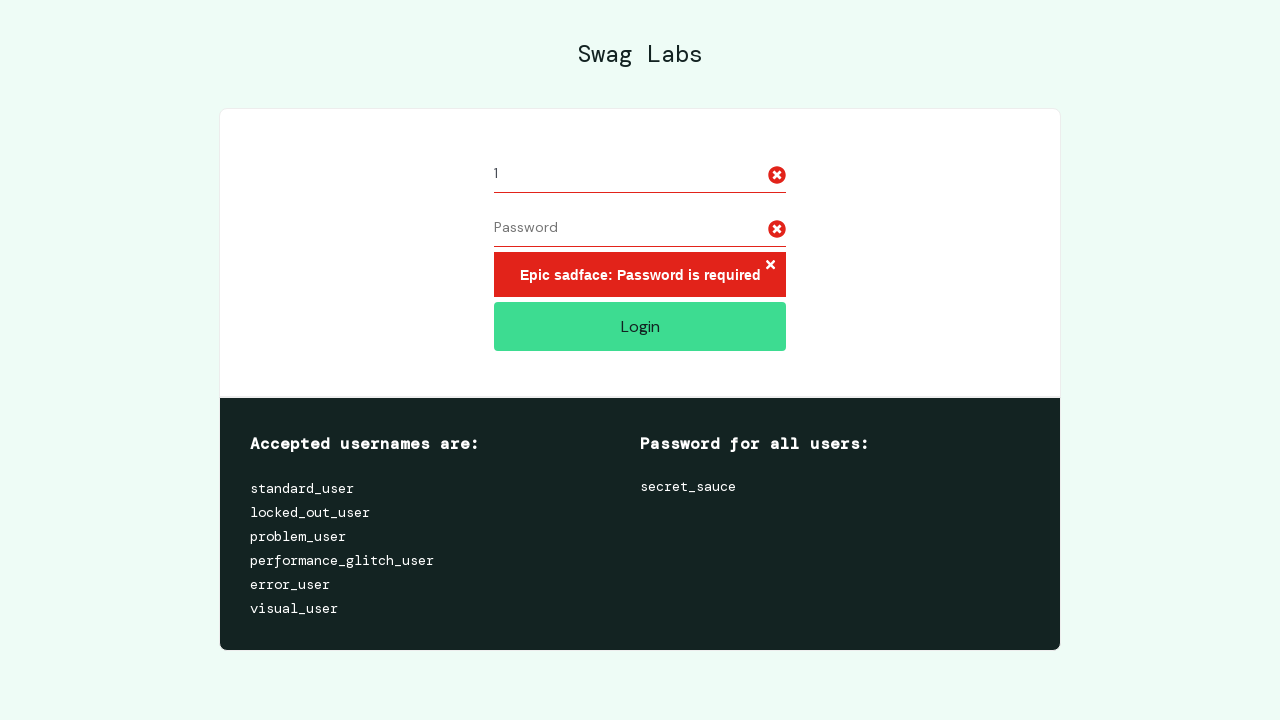

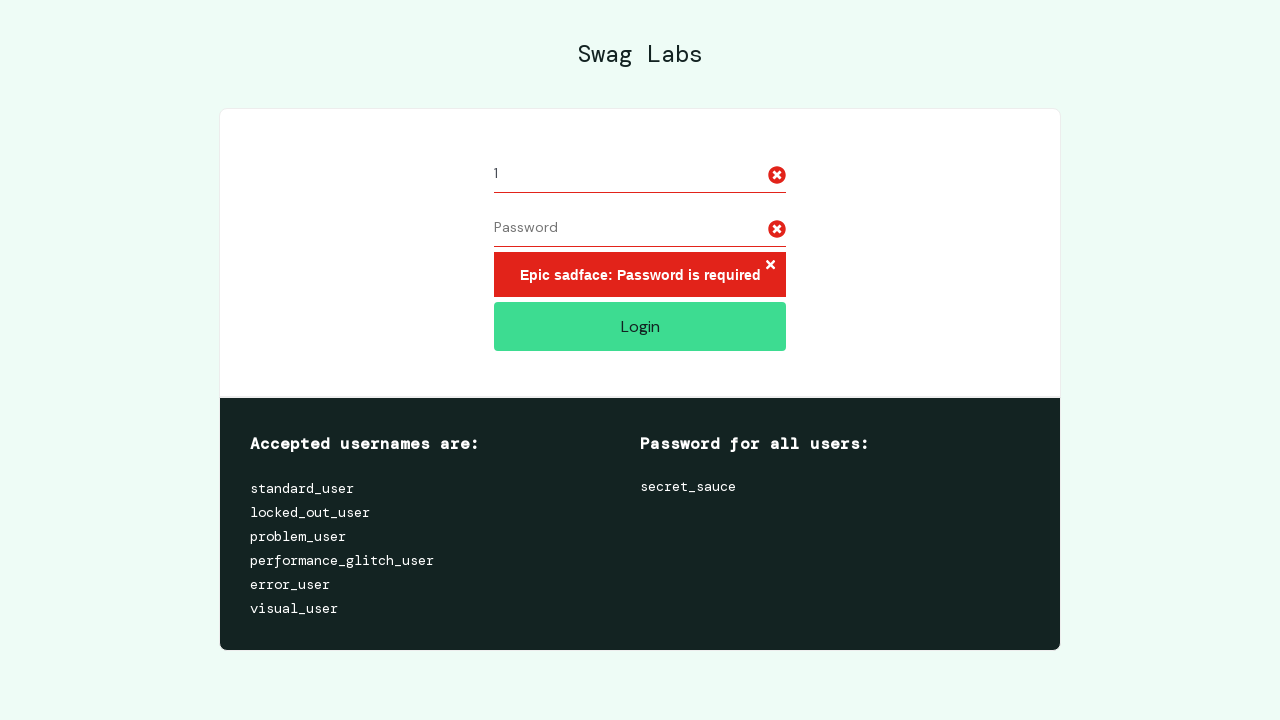